Tests the random number guessing game by selecting demo mode, rolling dice, entering invalid string input, and verifying the error message

Starting URL: https://testsheepnz.github.io/random-number.html

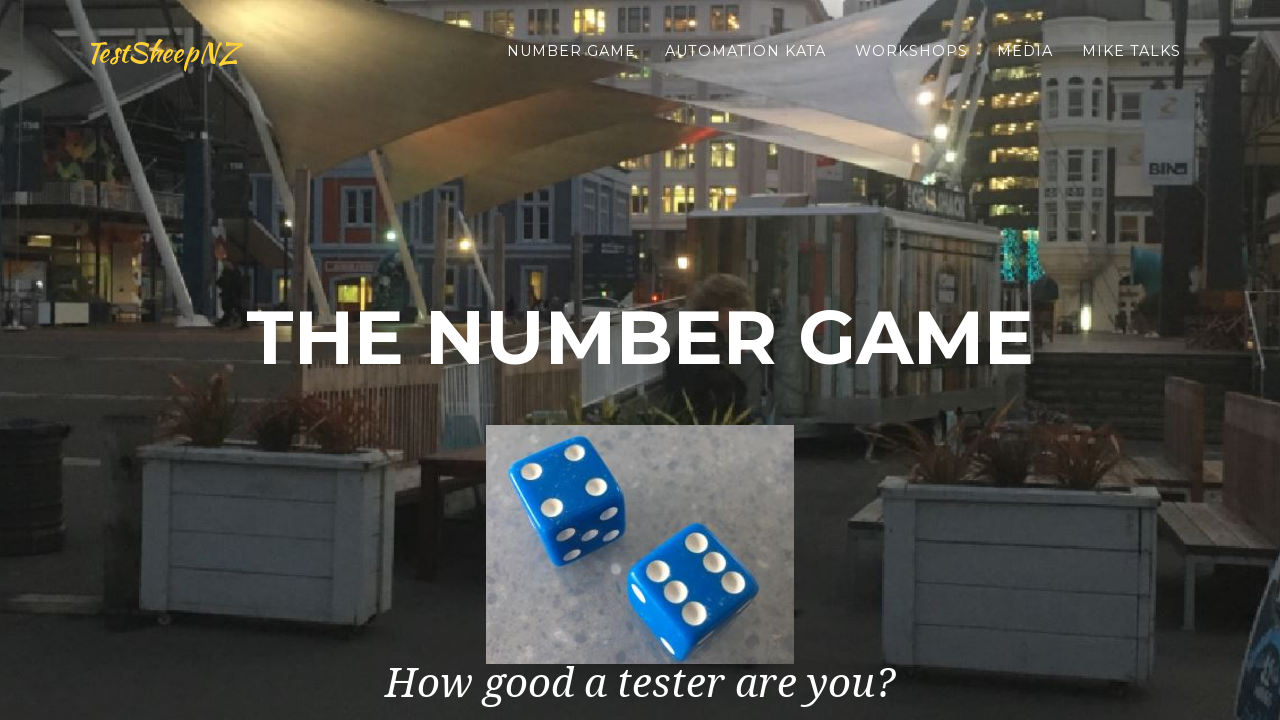

Scrolled to bottom of page
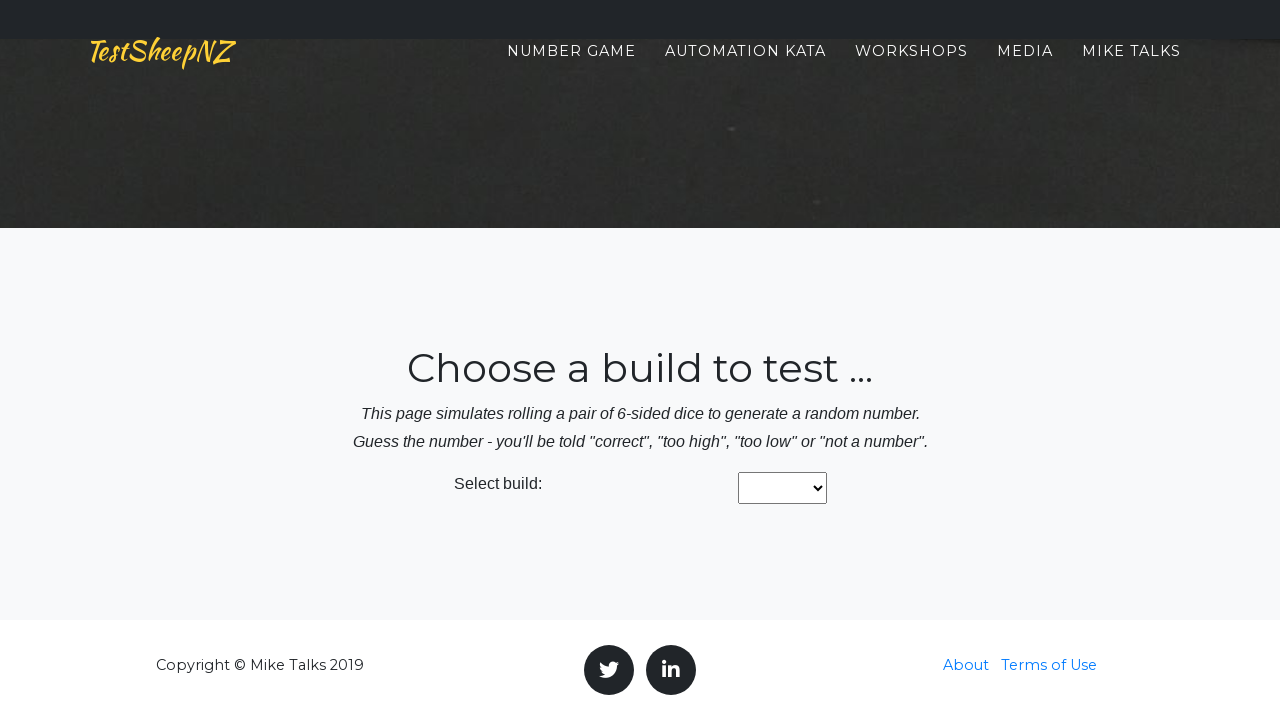

Selected 'Demo' from dropdown menu on #buildNumber
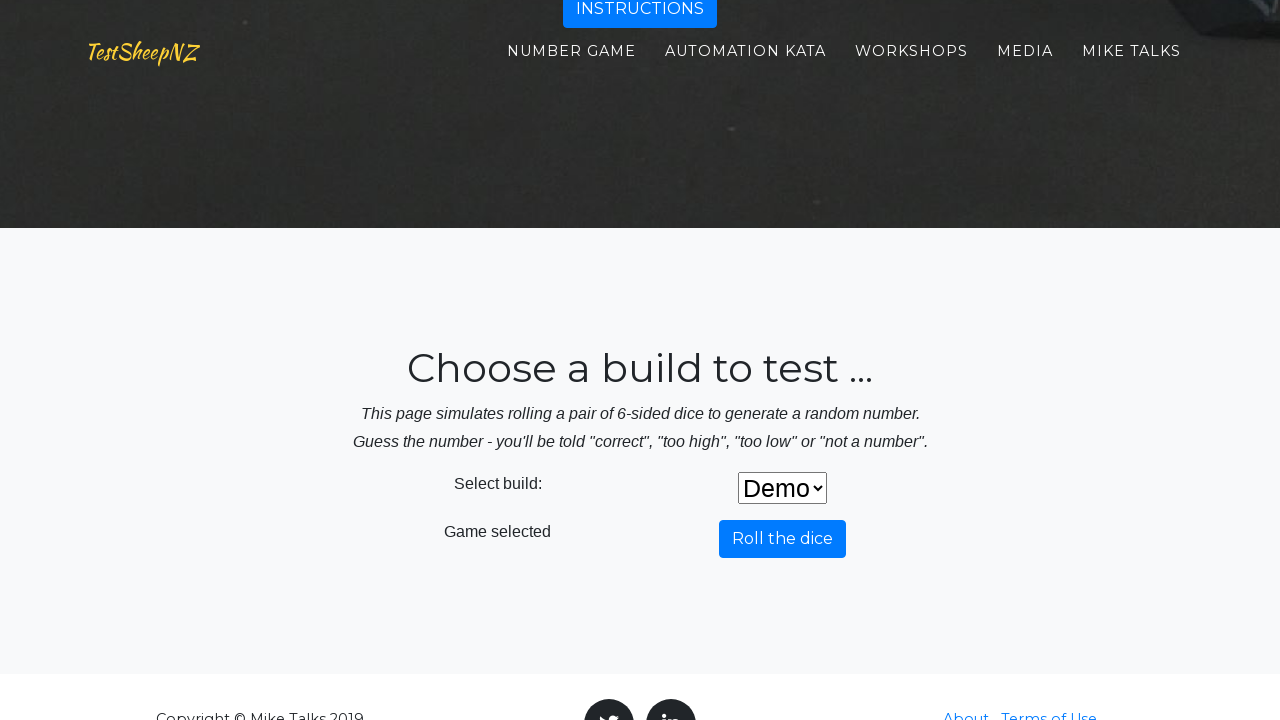

Clicked roll dice button at (782, 539) on #rollDiceButton
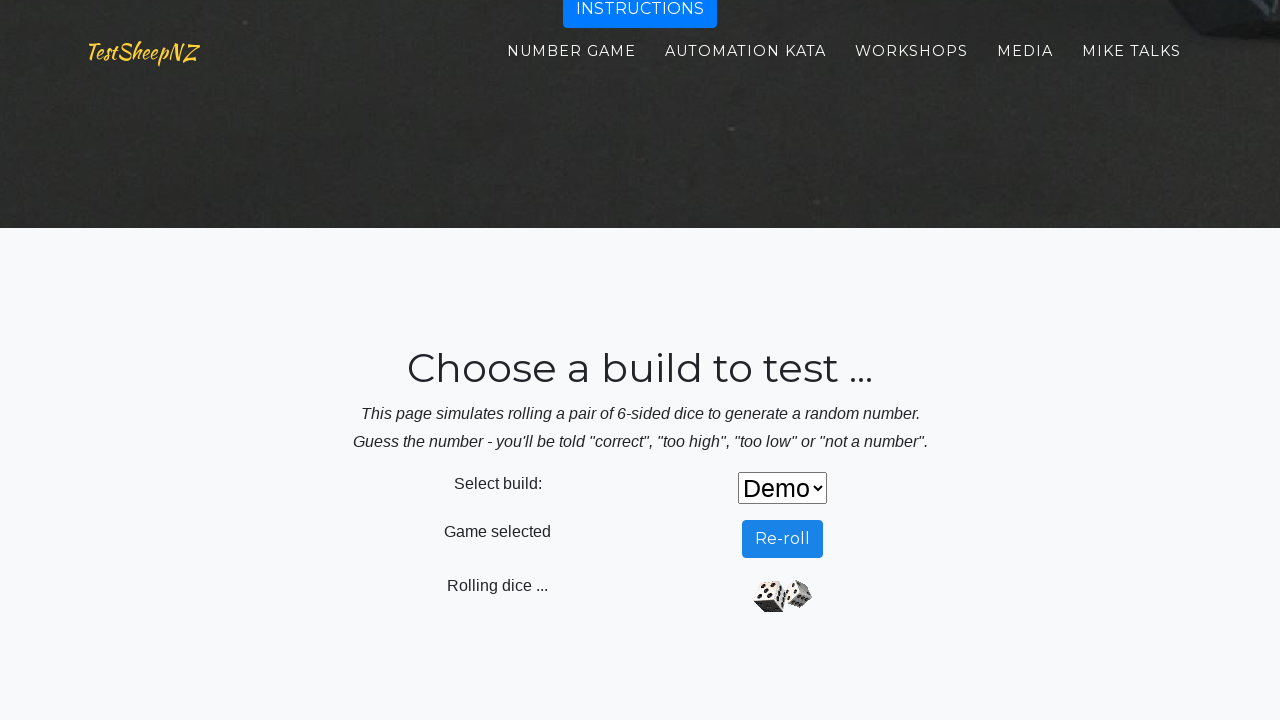

Waited 5 seconds for dice roll to complete
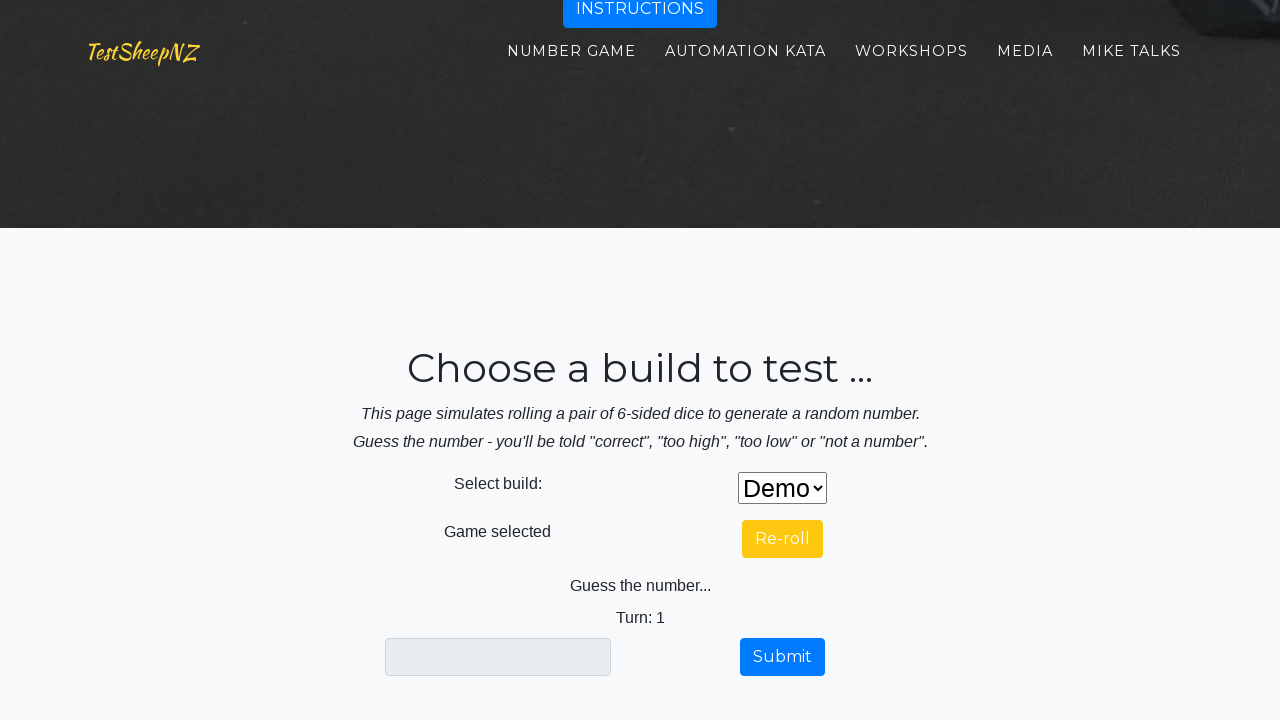

Entered invalid string 'string' in number guess field on #numberGuess
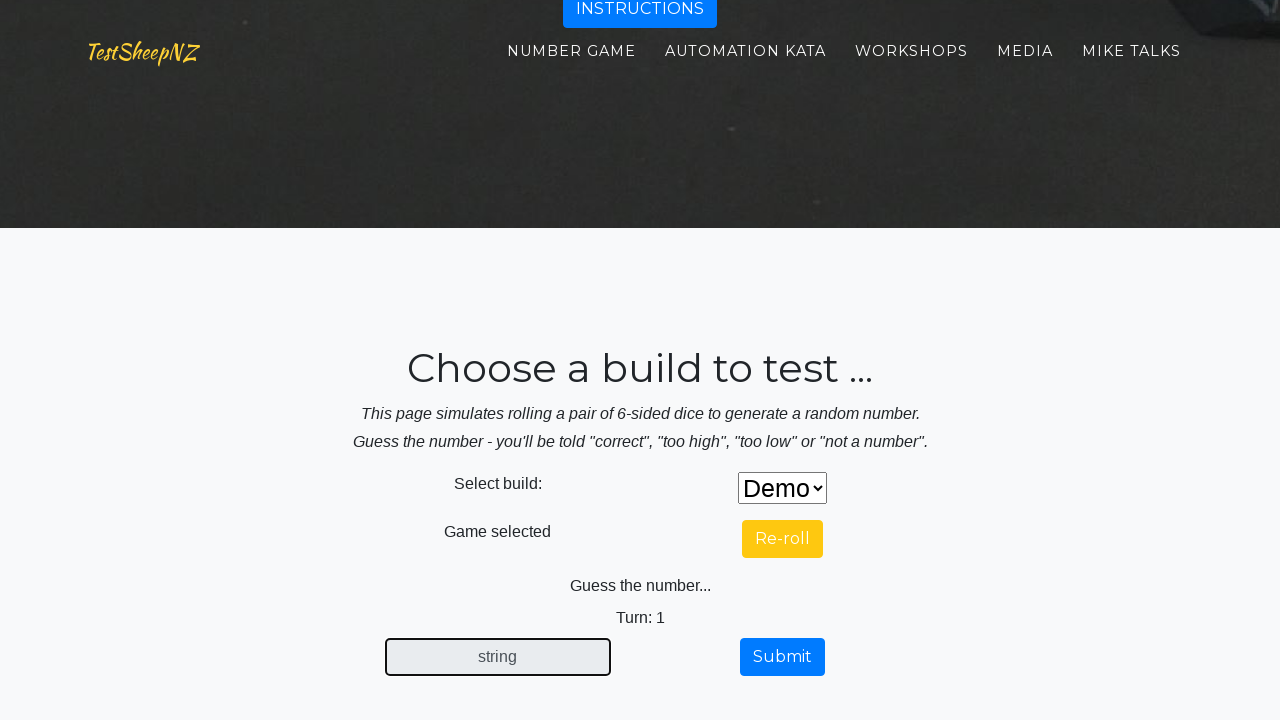

Clicked submit button to submit guess at (782, 657) on #submitButton
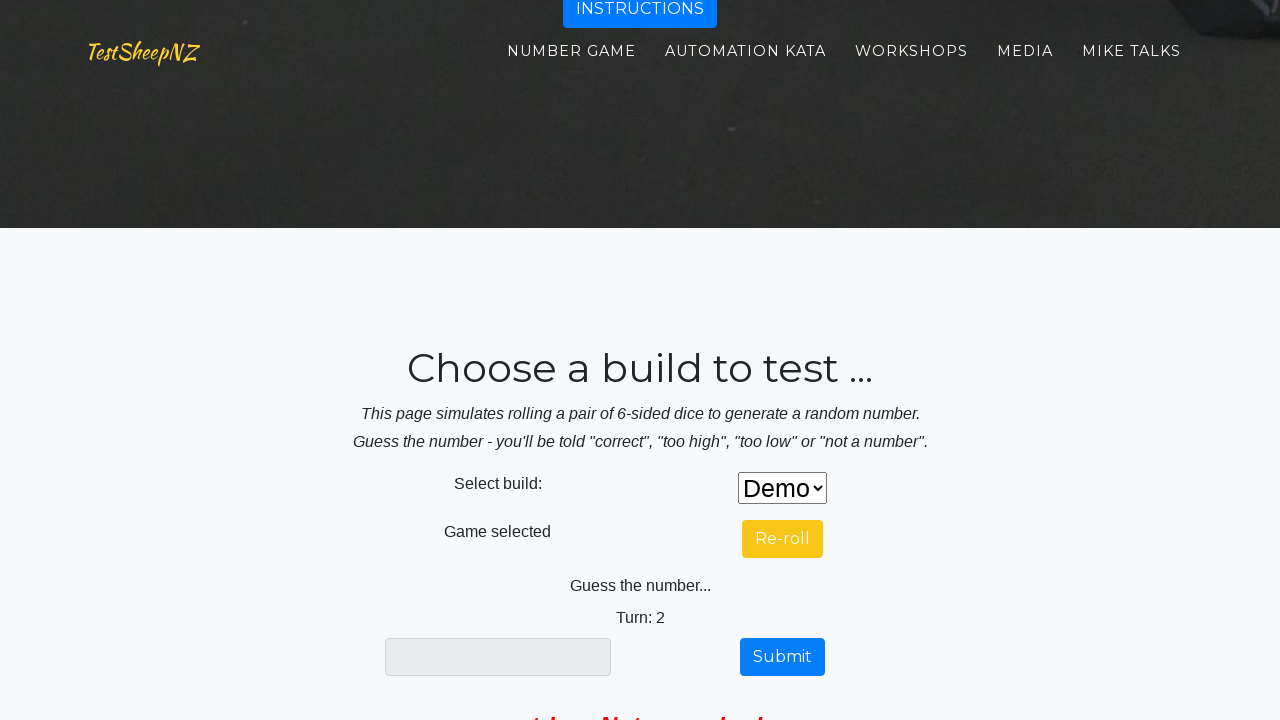

Waited for feedback label to appear
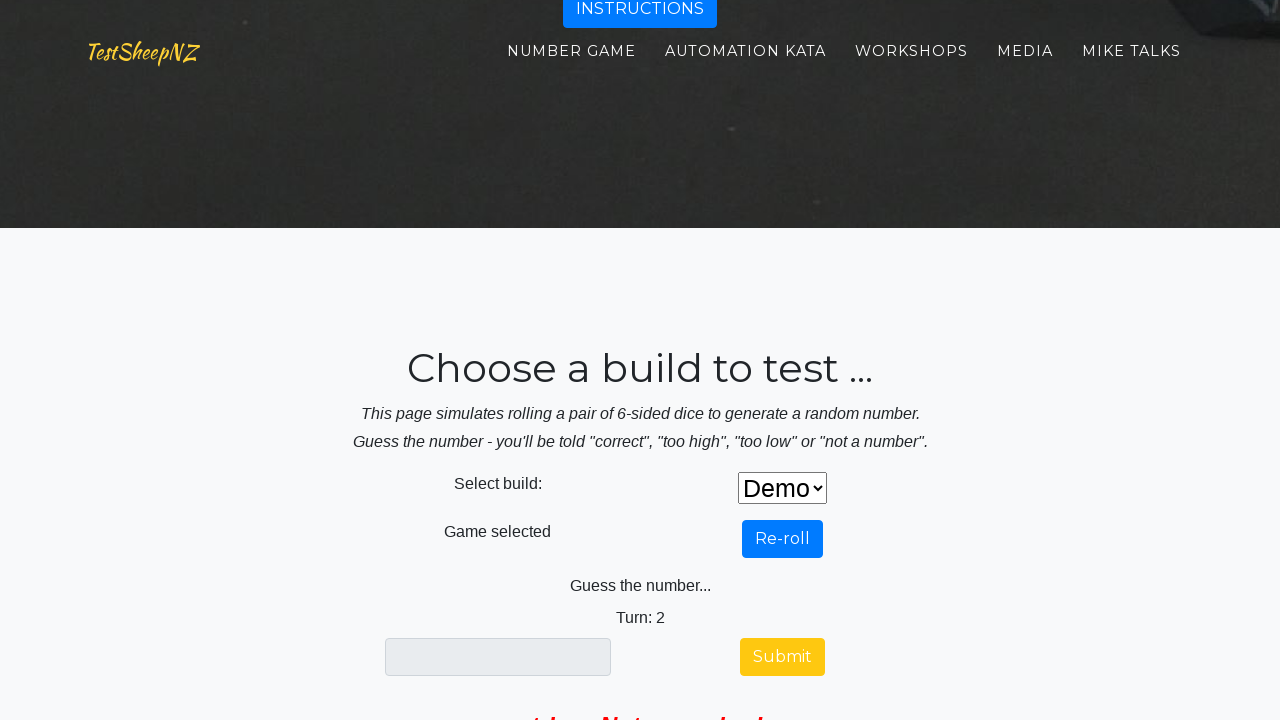

Verified error message 'string: Not a number!' is displayed
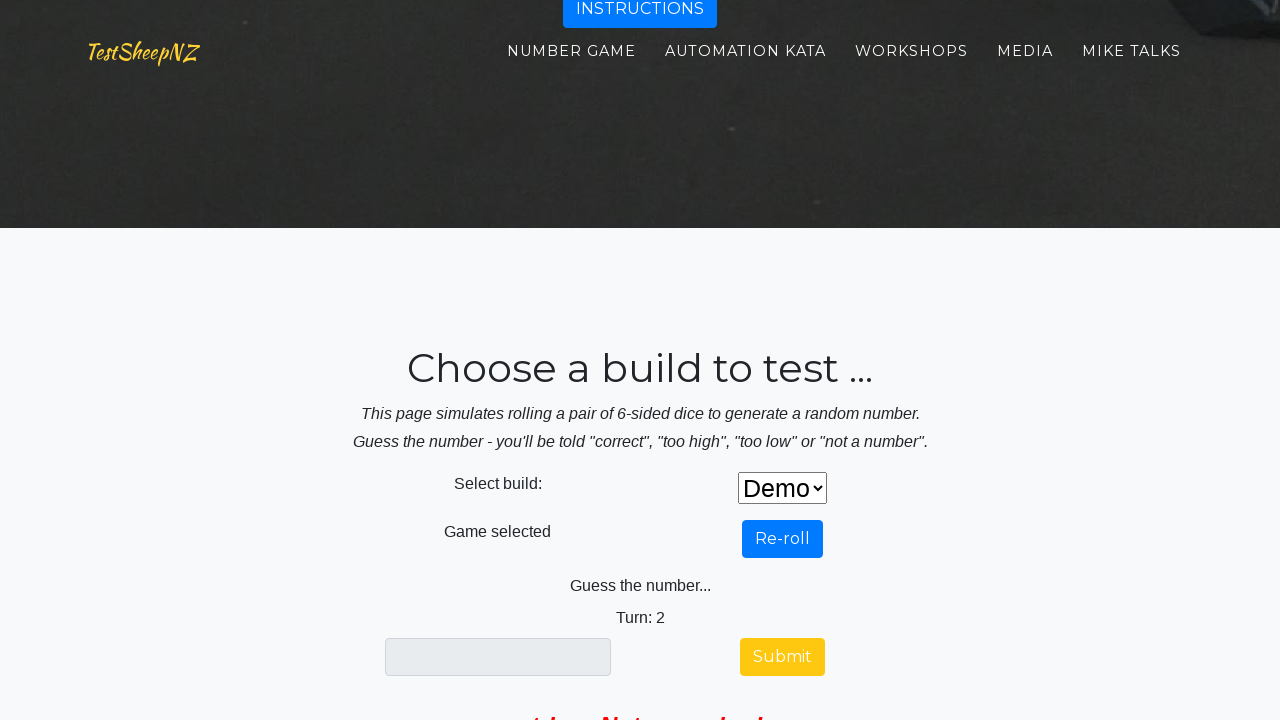

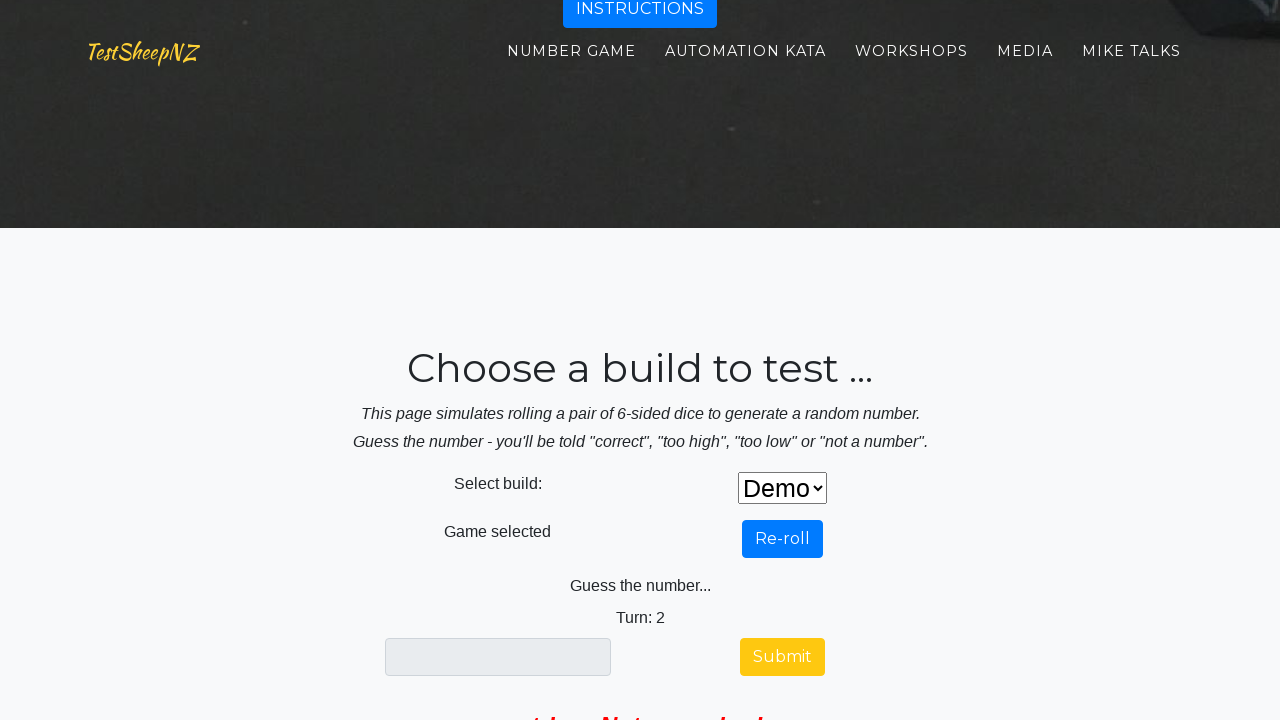